Tests the JavaScript Alert button functionality by clicking it, verifying the alert message, and accepting the alert.

Starting URL: http://automationbykrishna.com/

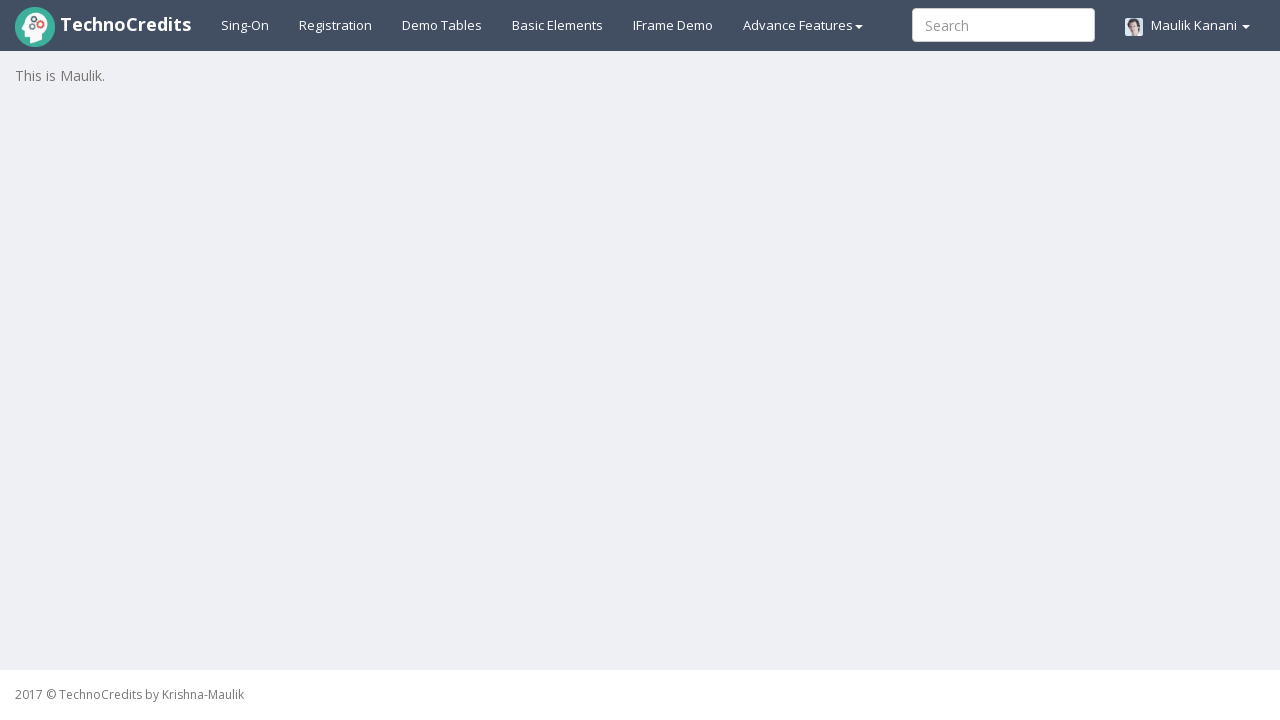

Clicked on Basic Elements tab at (558, 25) on #basicelements
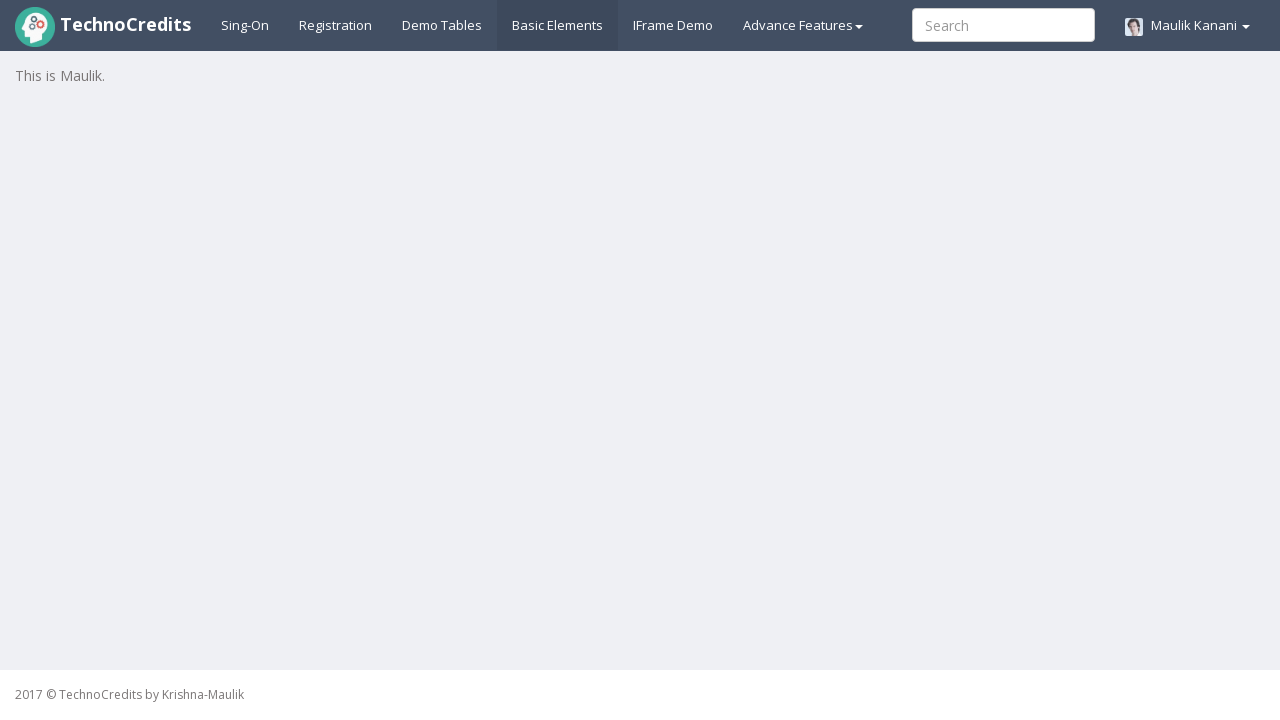

JavaScript Alert button loaded
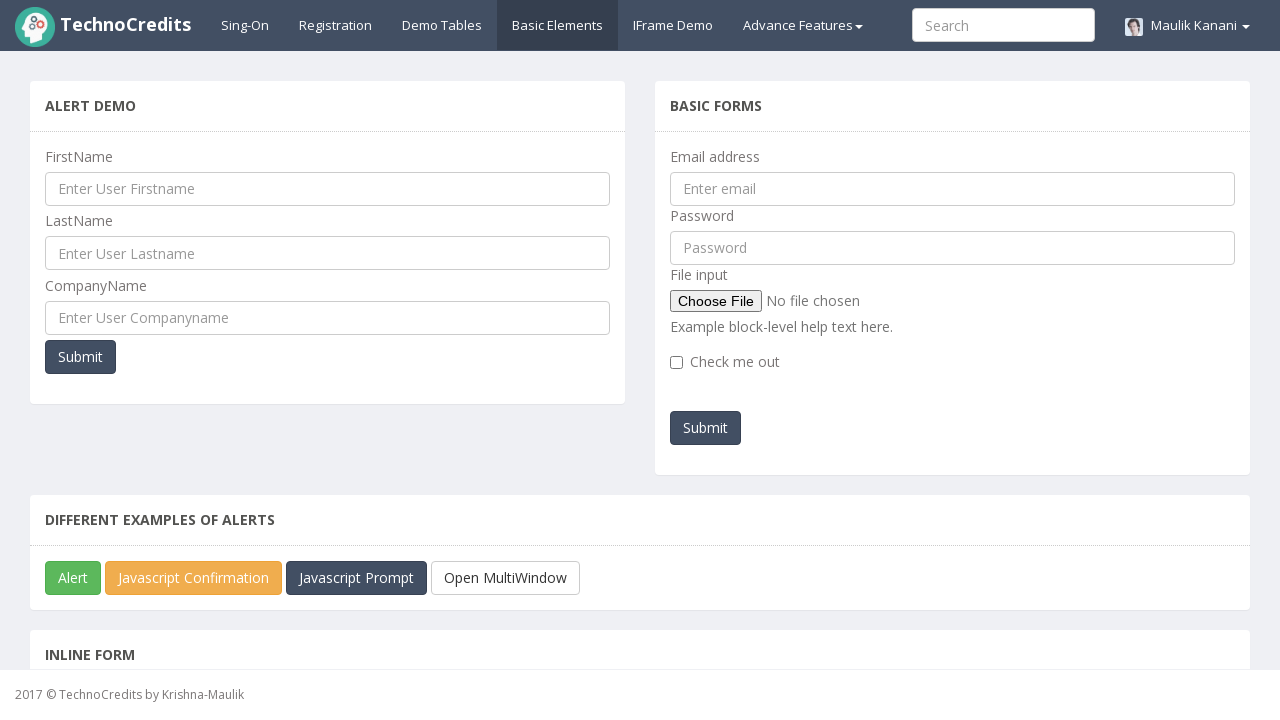

Clicked on JavaScript Alert button at (73, 578) on #javascriptAlert
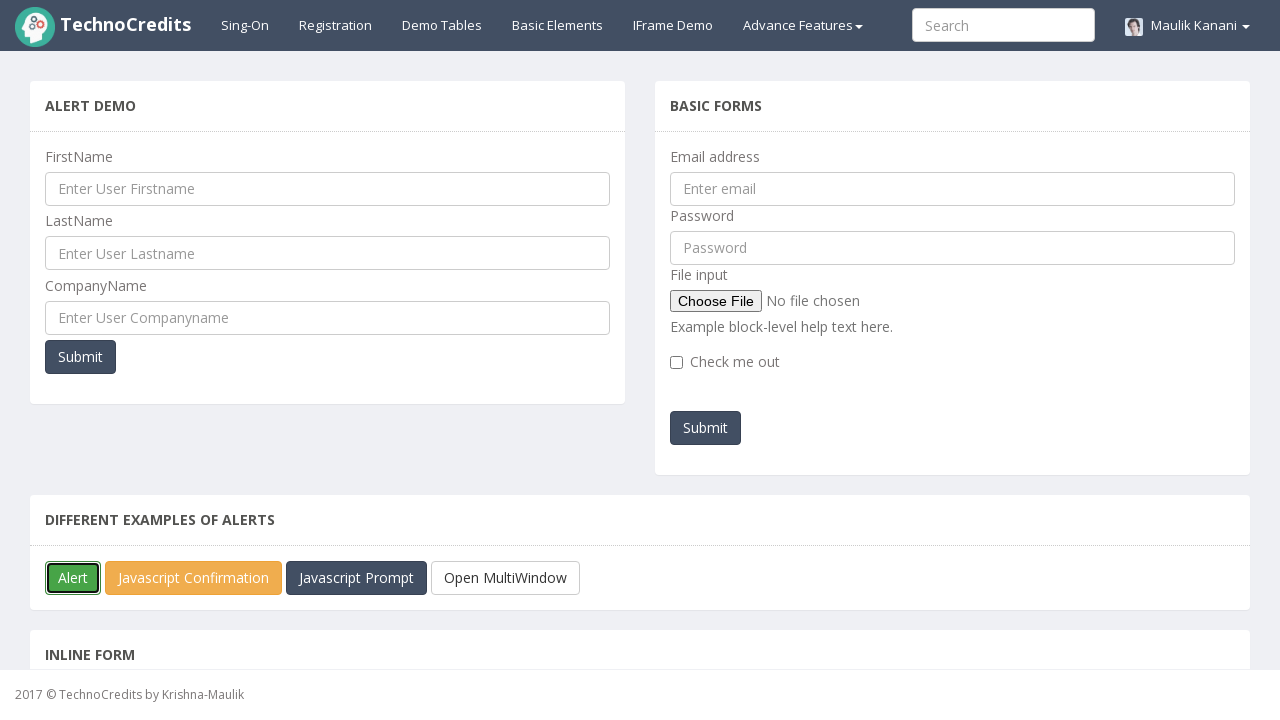

Set up dialog handler to accept alerts
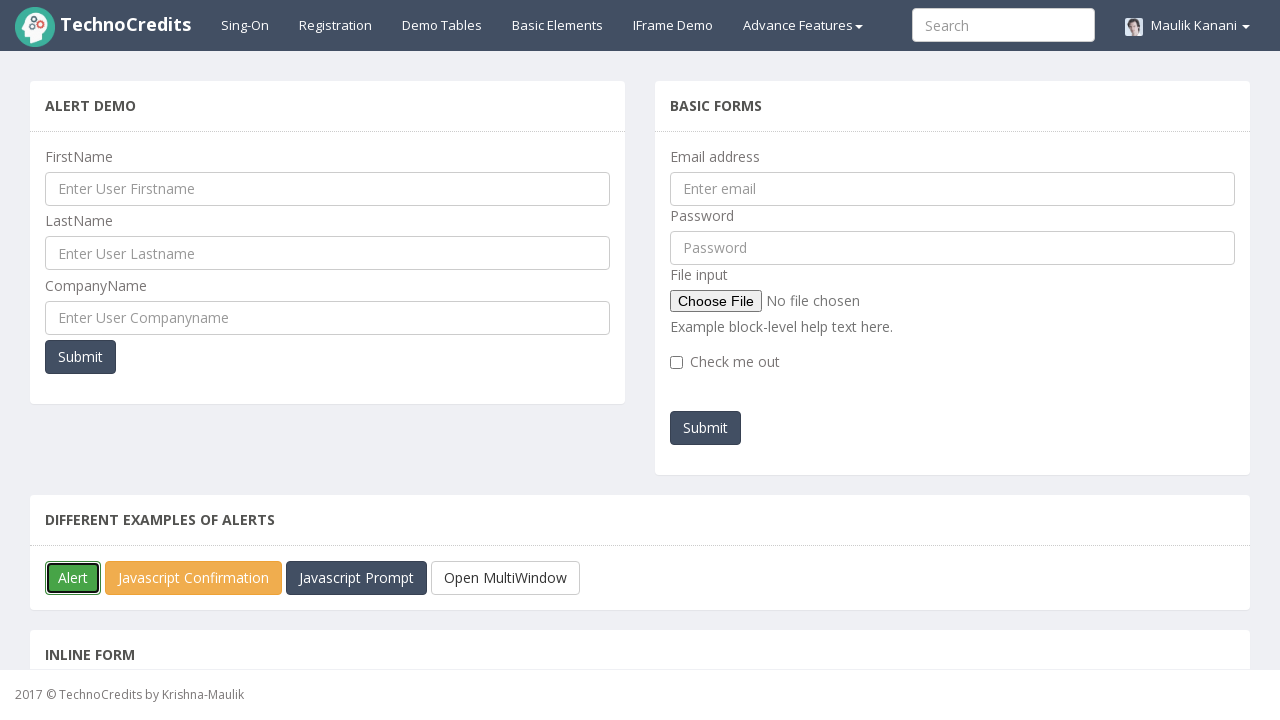

Clicked JavaScript Alert button and accepted the alert at (73, 578) on #javascriptAlert
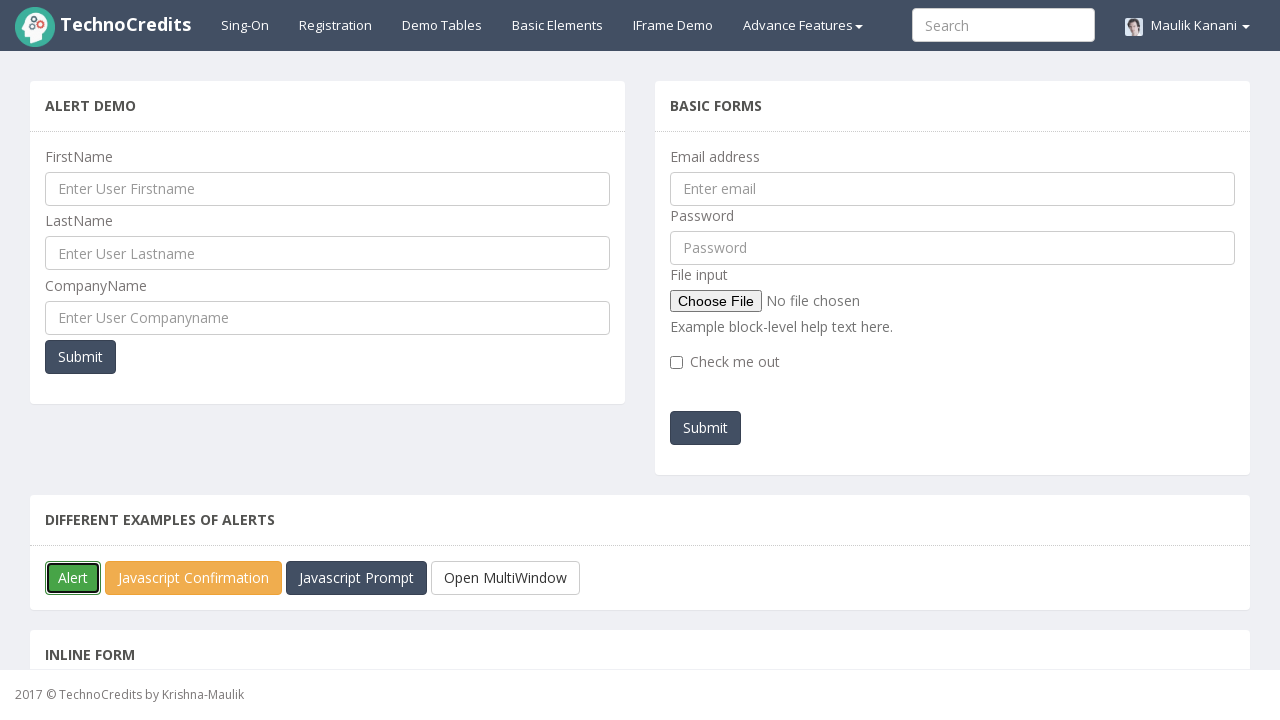

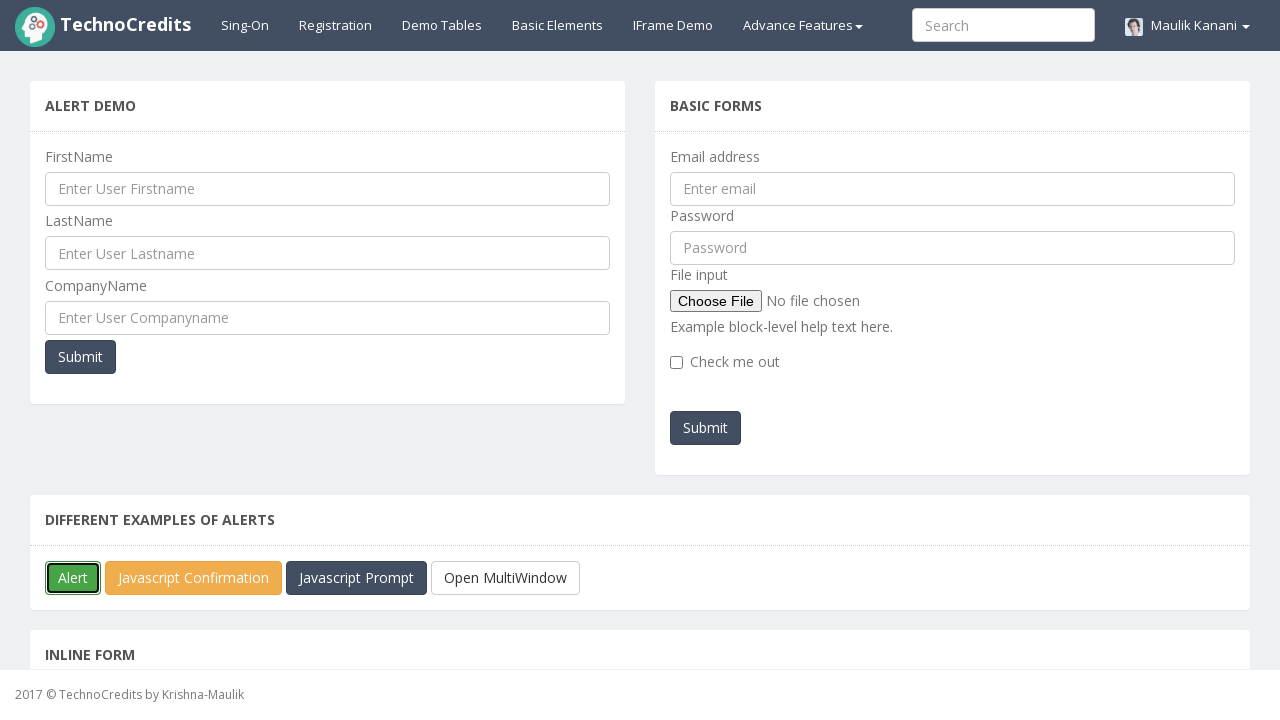